Tests mouse drawing functionality on a paint application by drawing a square shape using mouse down, move, and up actions.

Starting URL: https://paint.js.org

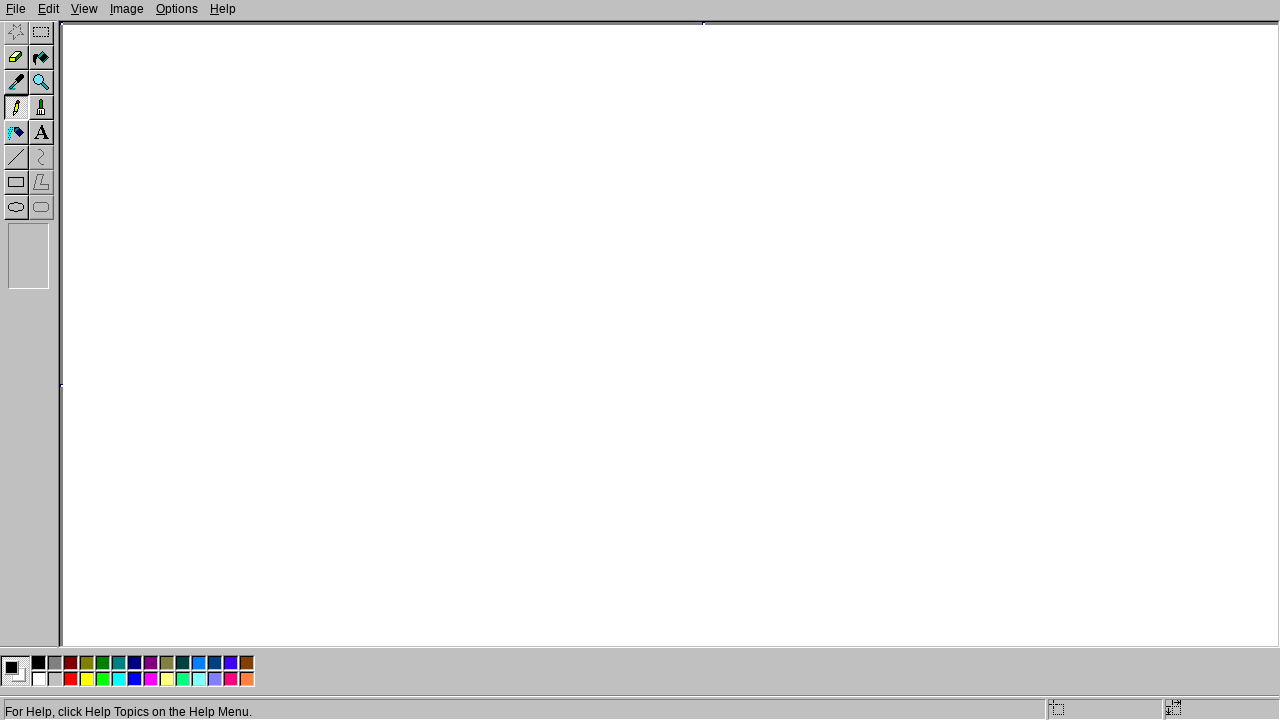

Navigated to paint.js.org
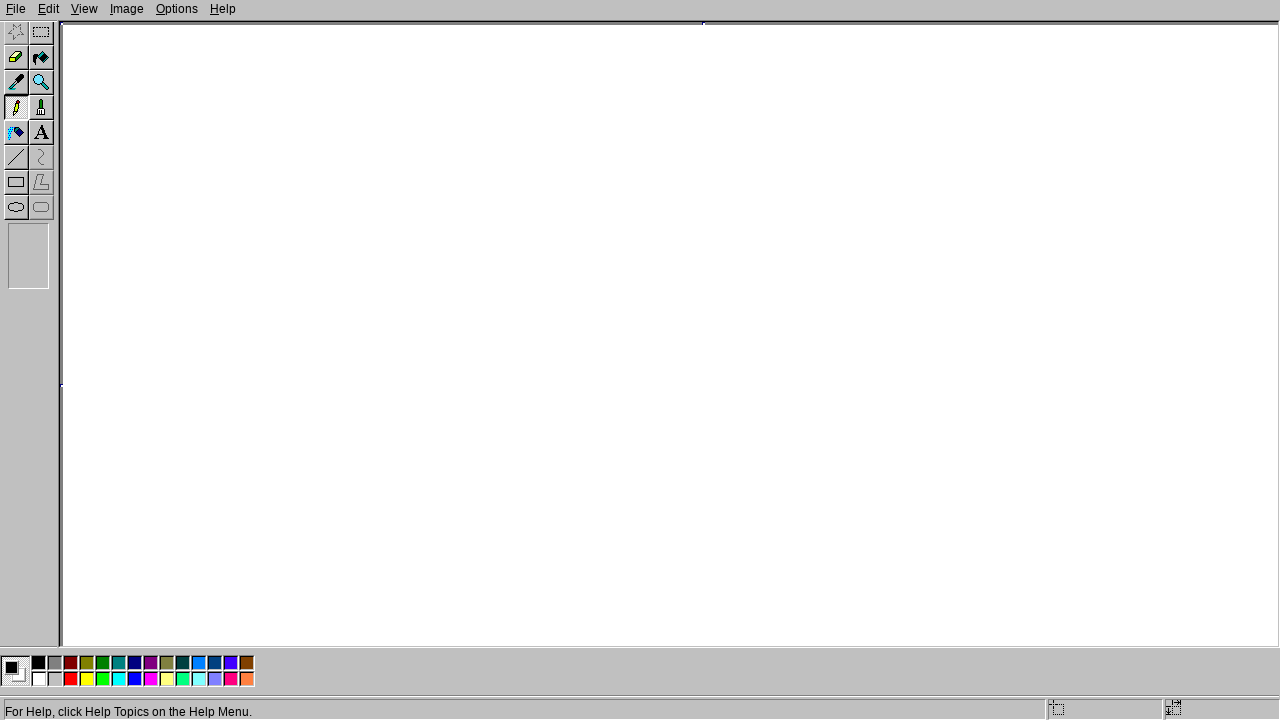

Moved mouse to starting position (200, 200) at (200, 200)
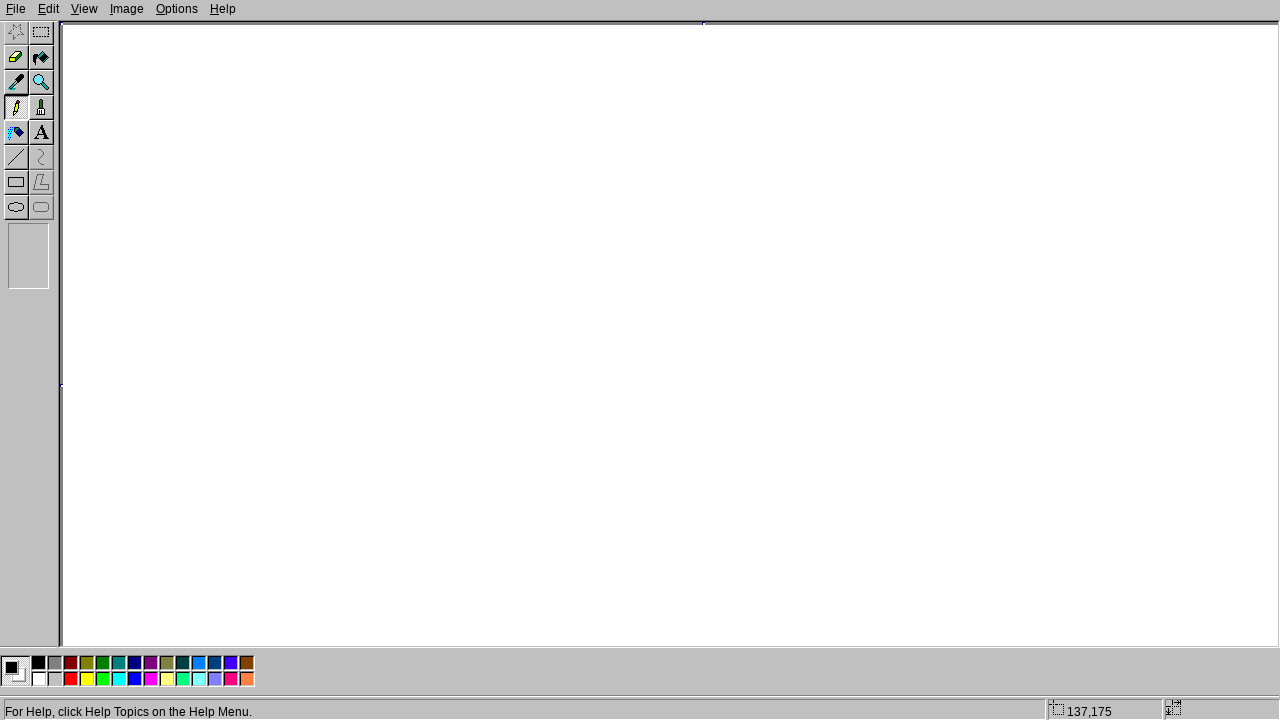

Pressed mouse button down to start drawing at (200, 200)
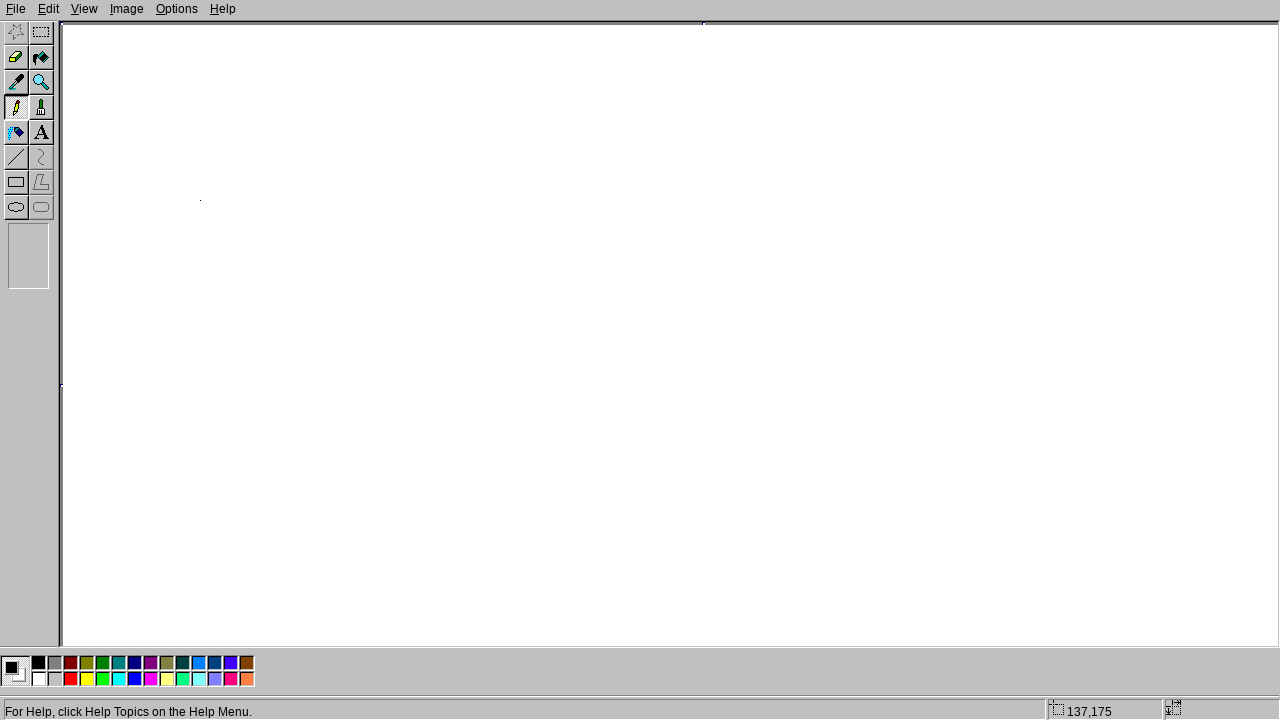

Moved mouse to top right corner (400, 200) at (400, 200)
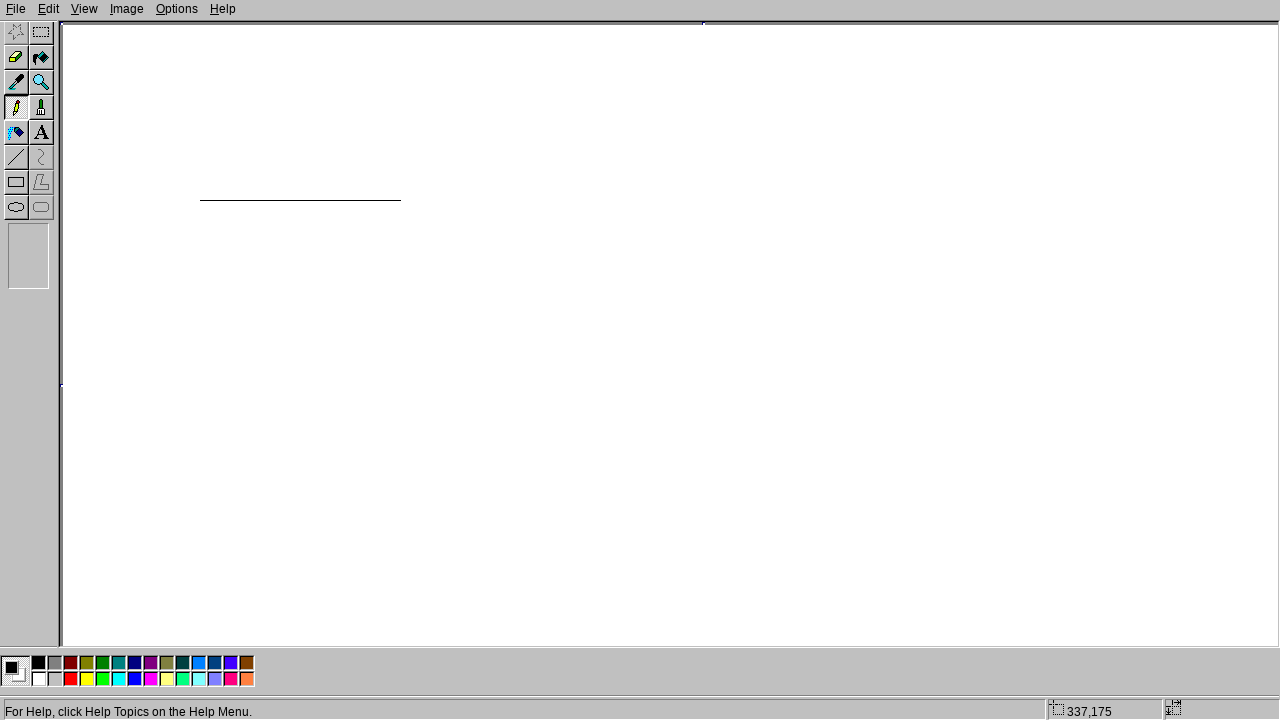

Moved mouse to bottom right corner (400, 400) at (400, 400)
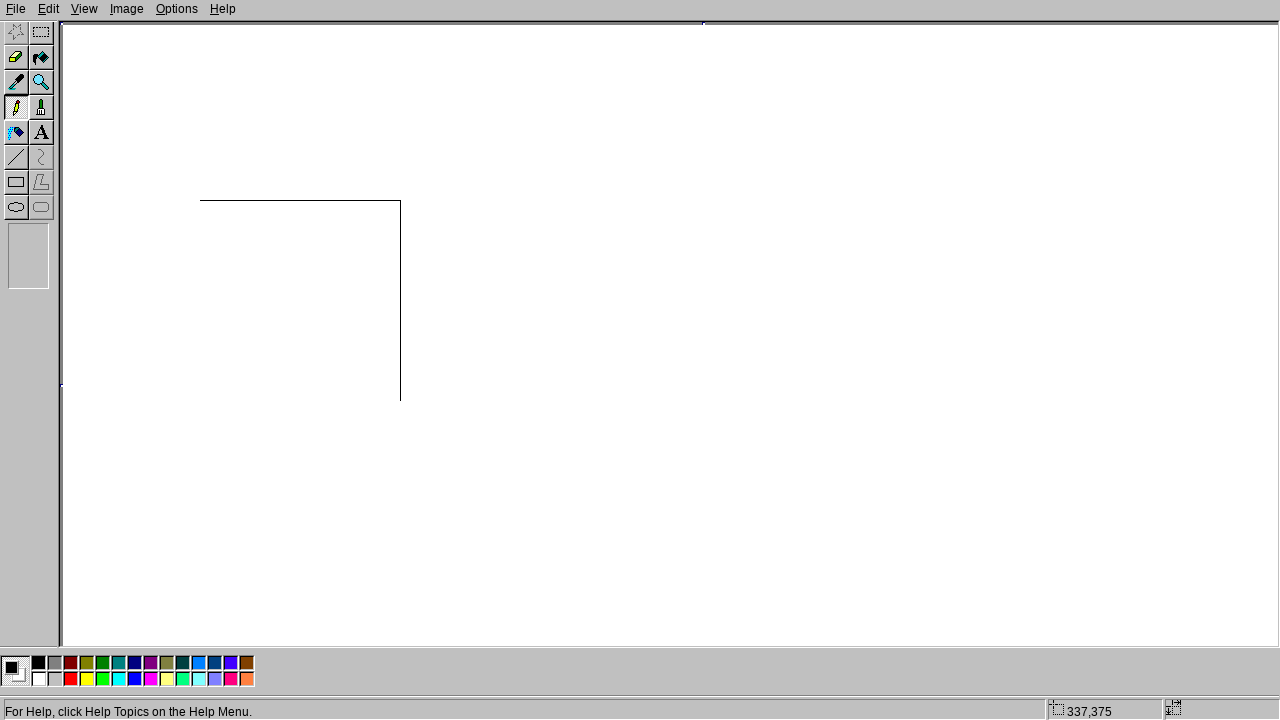

Moved mouse to bottom left corner (200, 400) at (200, 400)
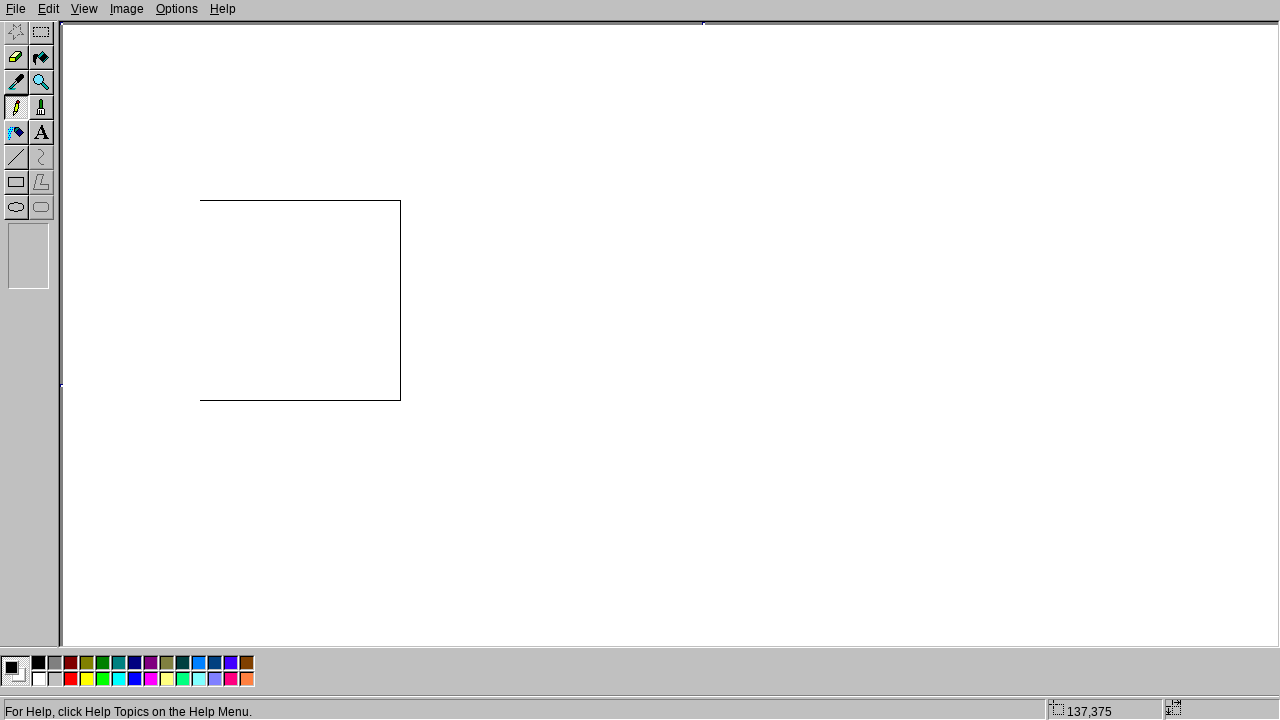

Moved mouse back to starting position (200, 200) to complete square at (200, 200)
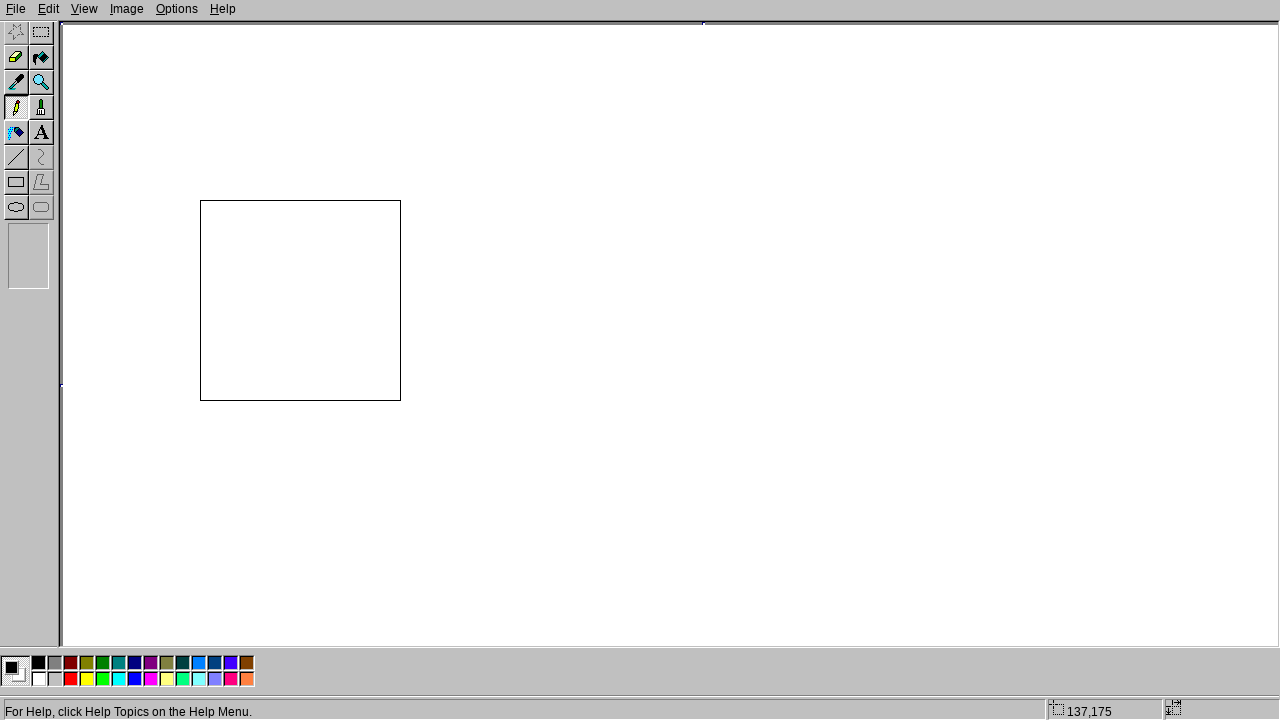

Released mouse button to finish drawing the square at (200, 200)
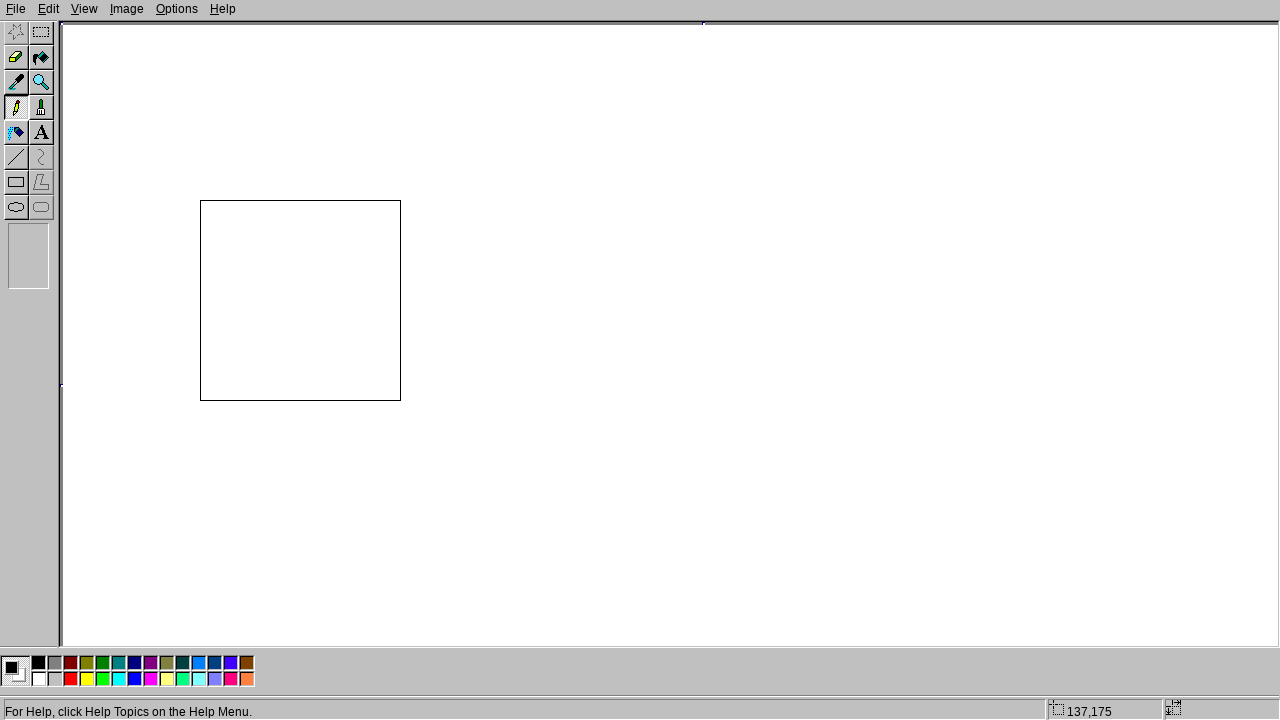

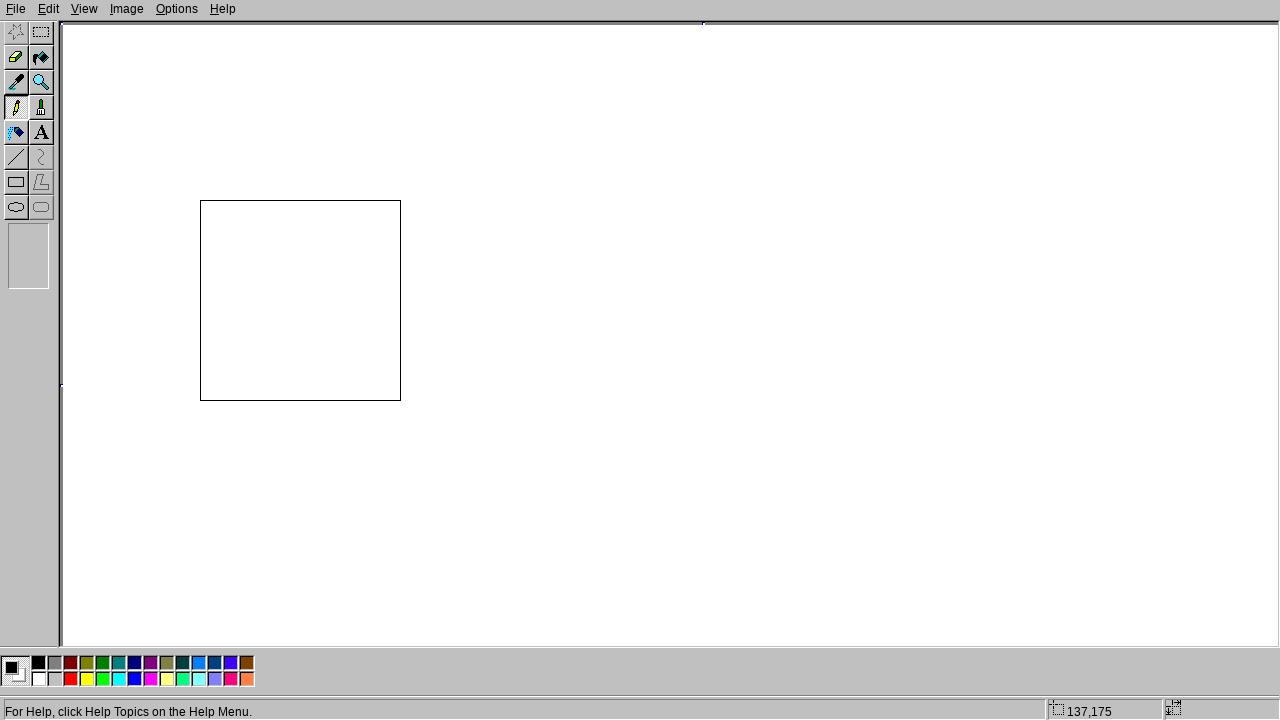